Tests finding a link by calculated text (mathematical expression), clicking it, then filling out a personal information form with first name, last name, city, and country fields, and submitting it.

Starting URL: http://suninjuly.github.io/find_link_text

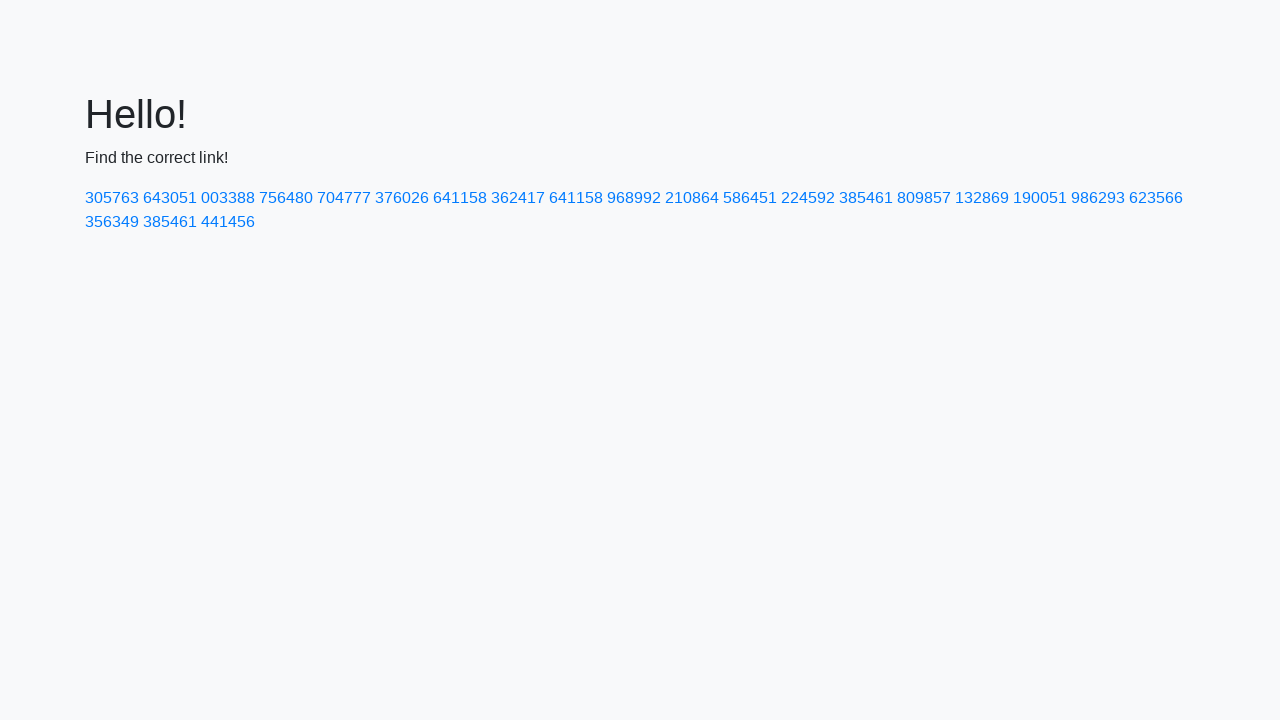

Clicked link with calculated text '224592' at (808, 198) on a:text-is('224592')
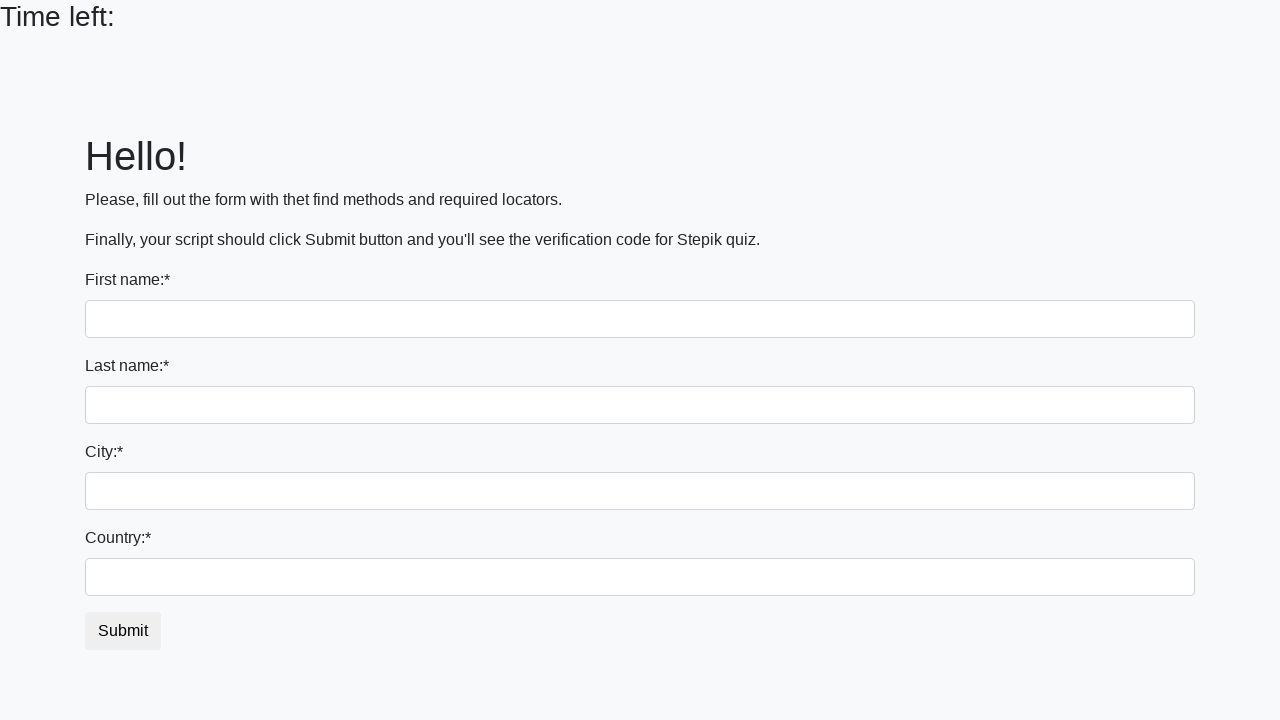

Filled first name field with 'Ivan' on input >> nth=0
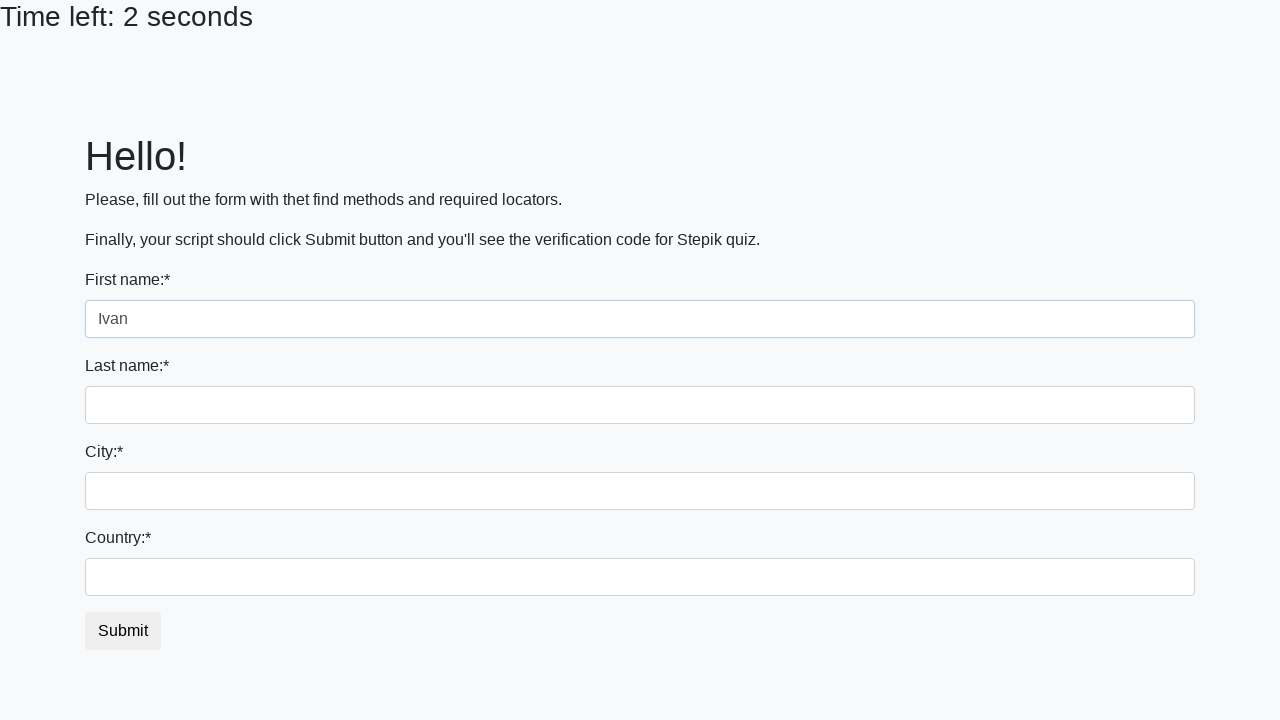

Filled last name field with 'Petrov' on input[name='last_name']
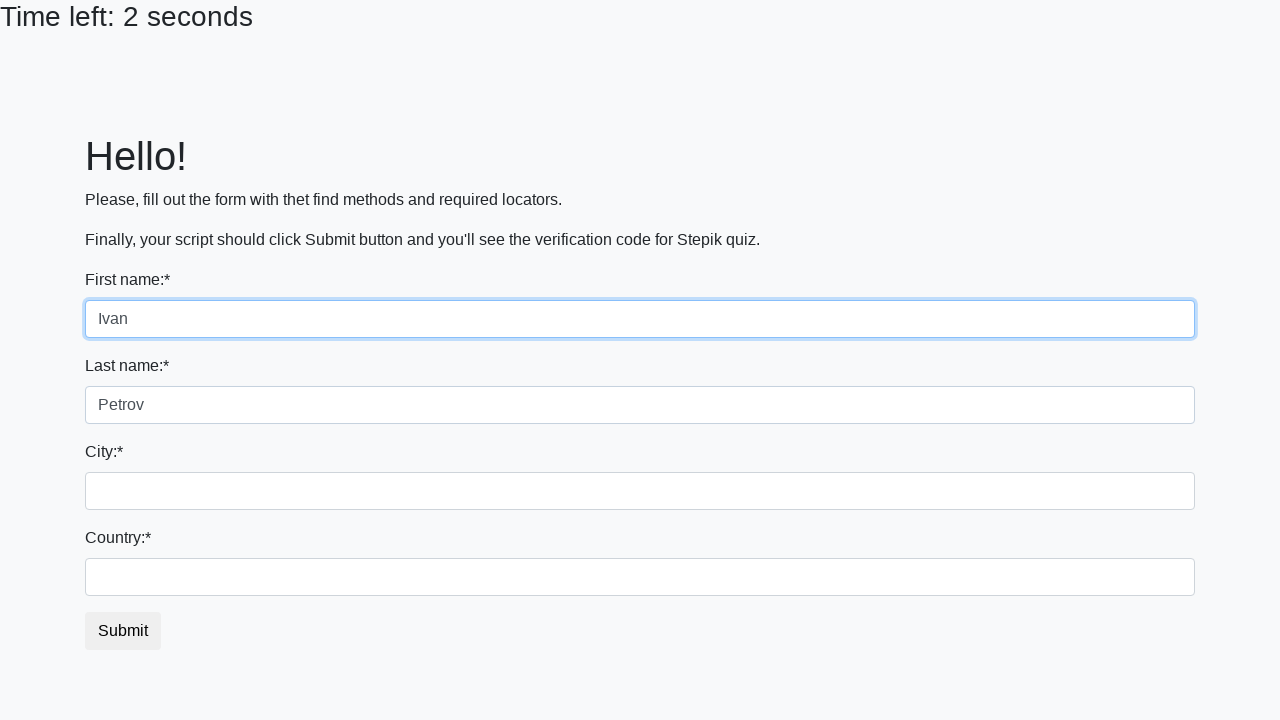

Filled city field with 'Smolensk' on .city
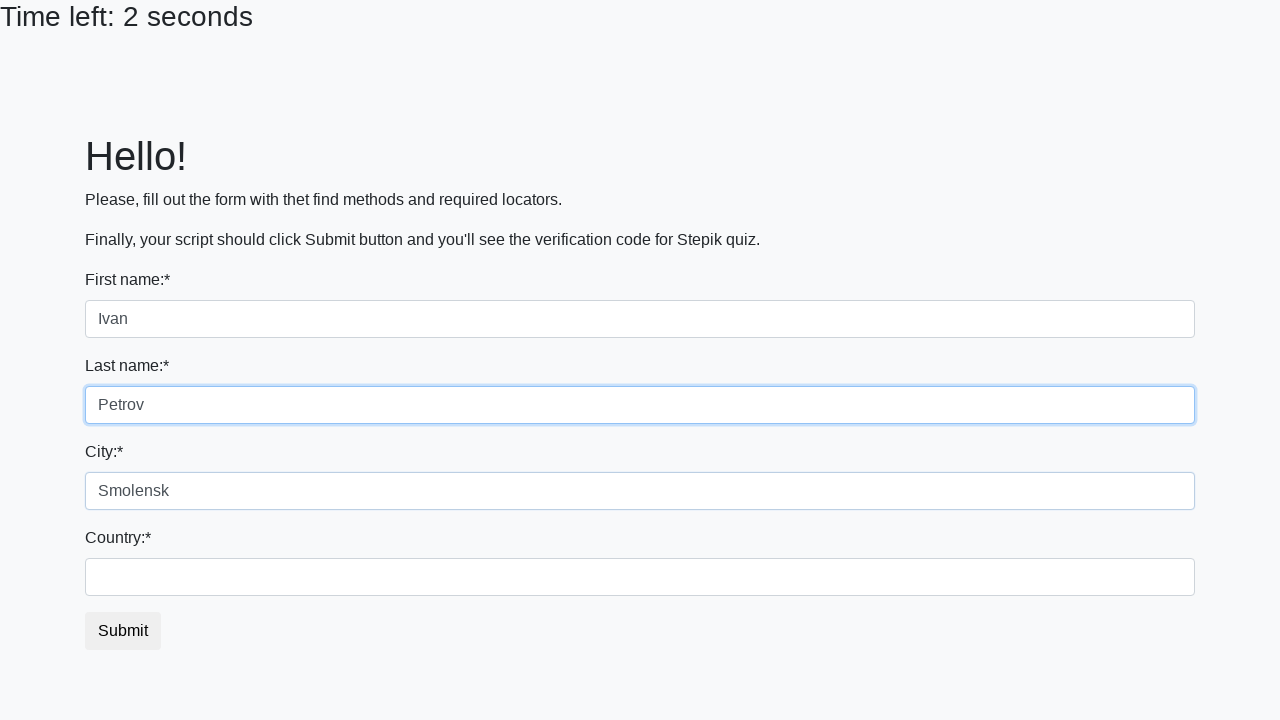

Filled country field with 'Russia' on #country
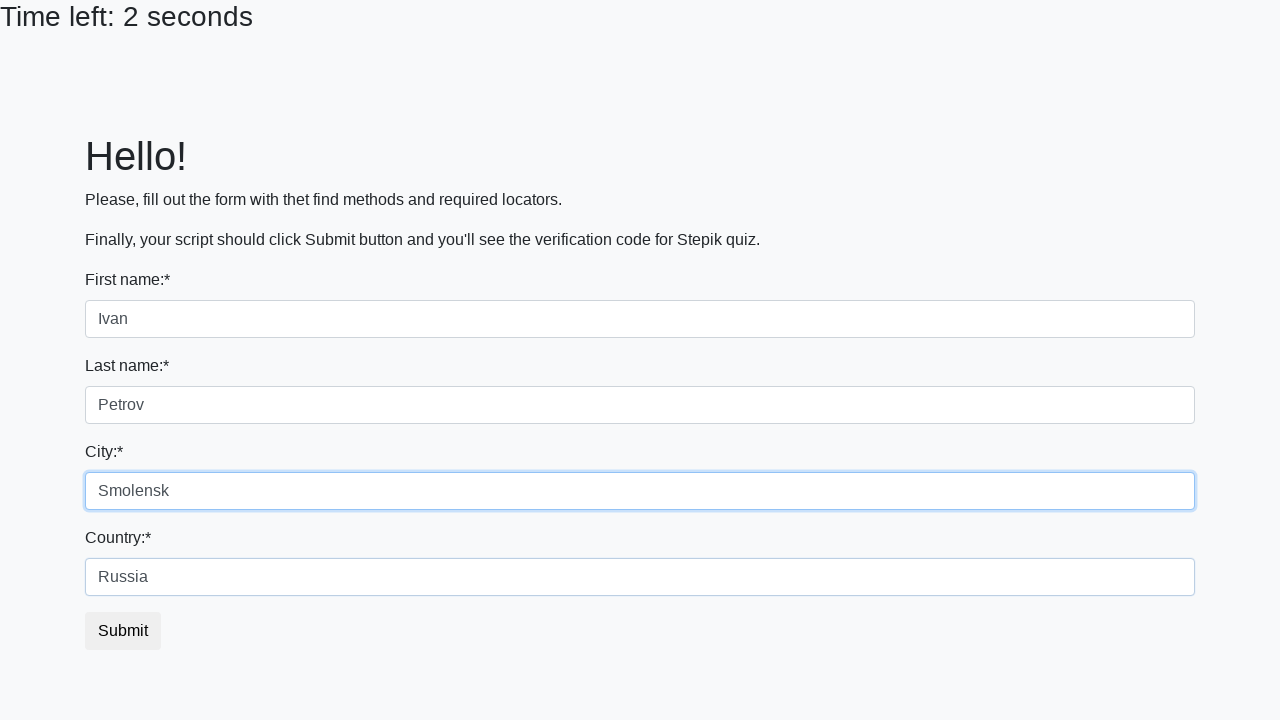

Clicked submit button to submit the form at (123, 631) on button.btn
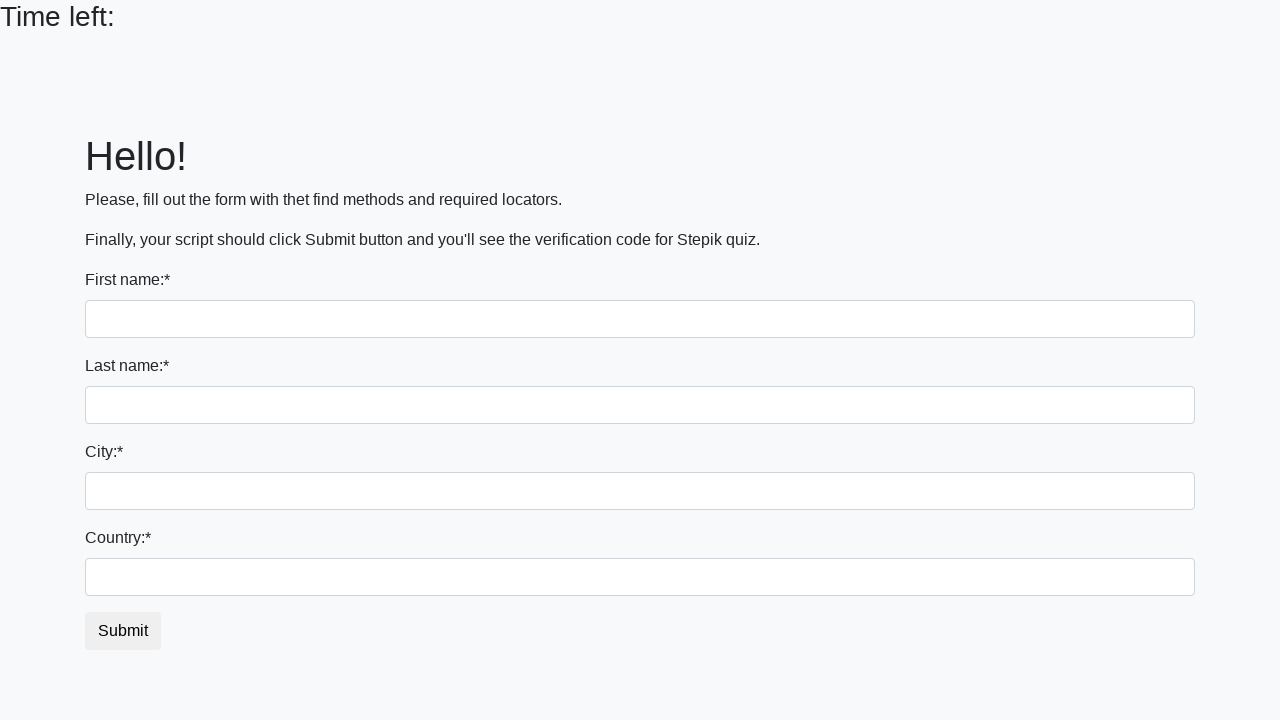

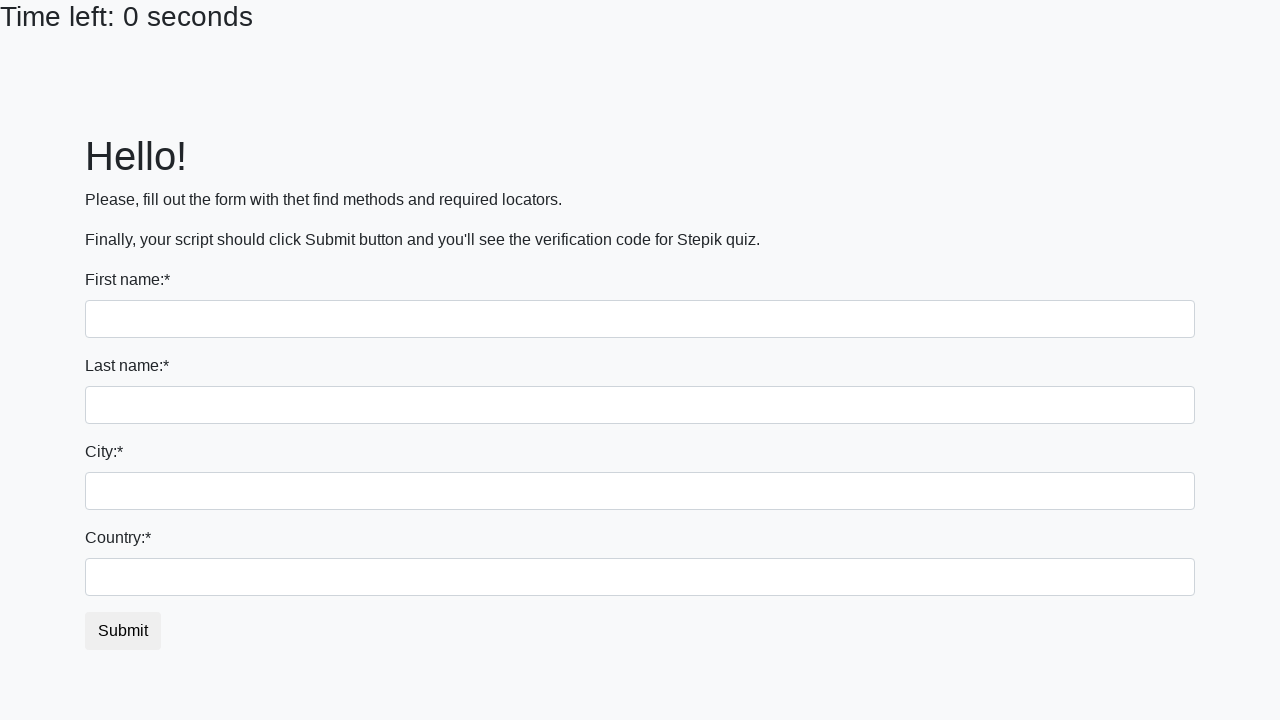